Tests multiple window handling by clicking a link that opens a new window, switching to the new window, verifying the title, and switching back to the main window

Starting URL: https://practice.cydeo.com/windows

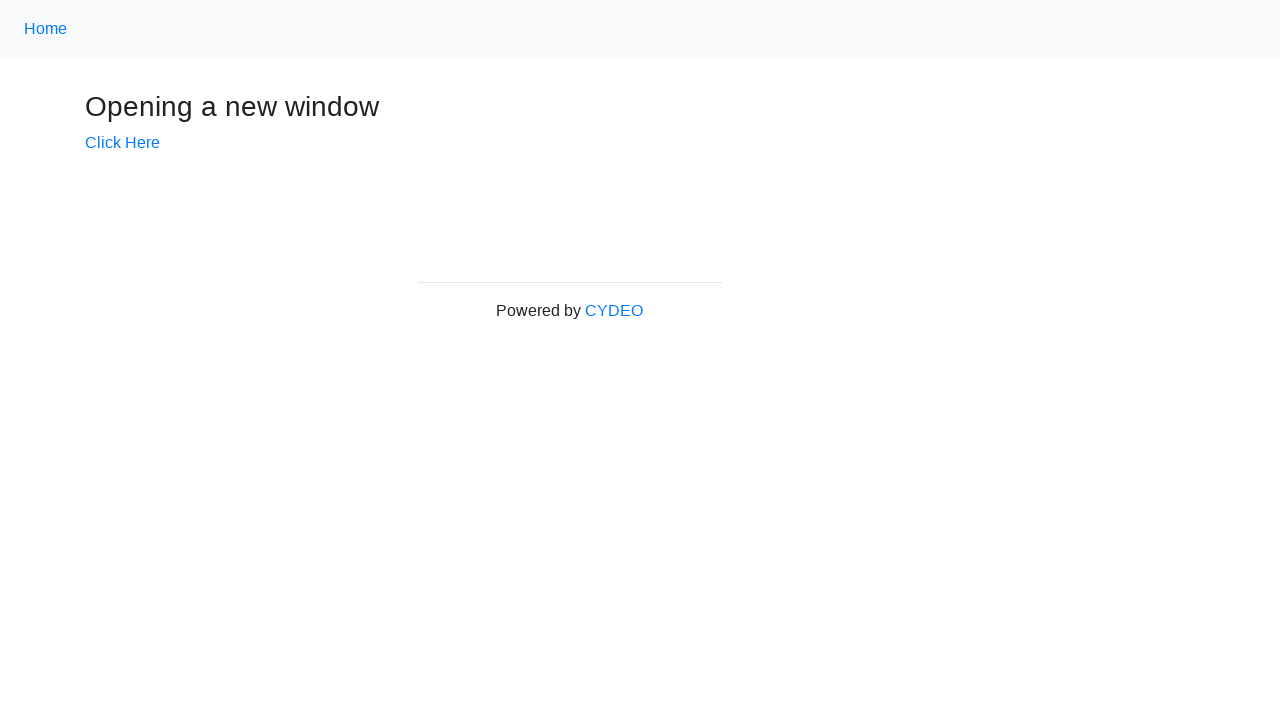

Verified initial page title is 'Windows'
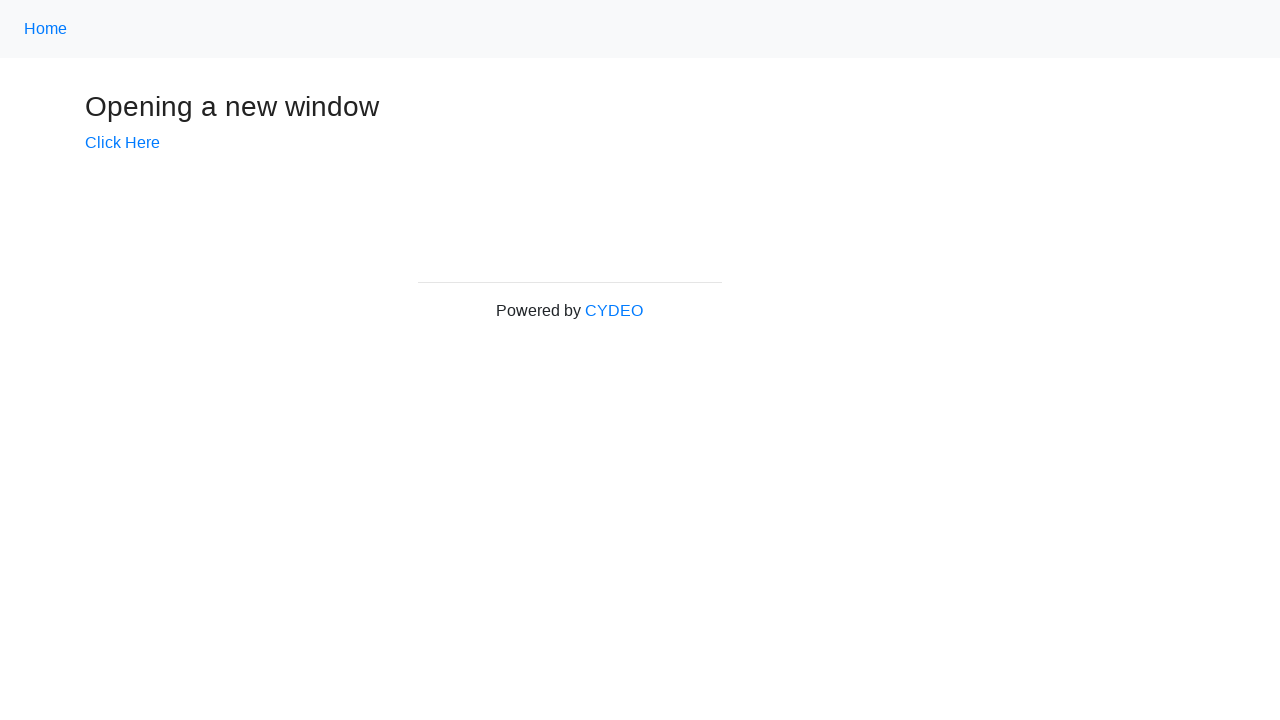

Stored reference to main page
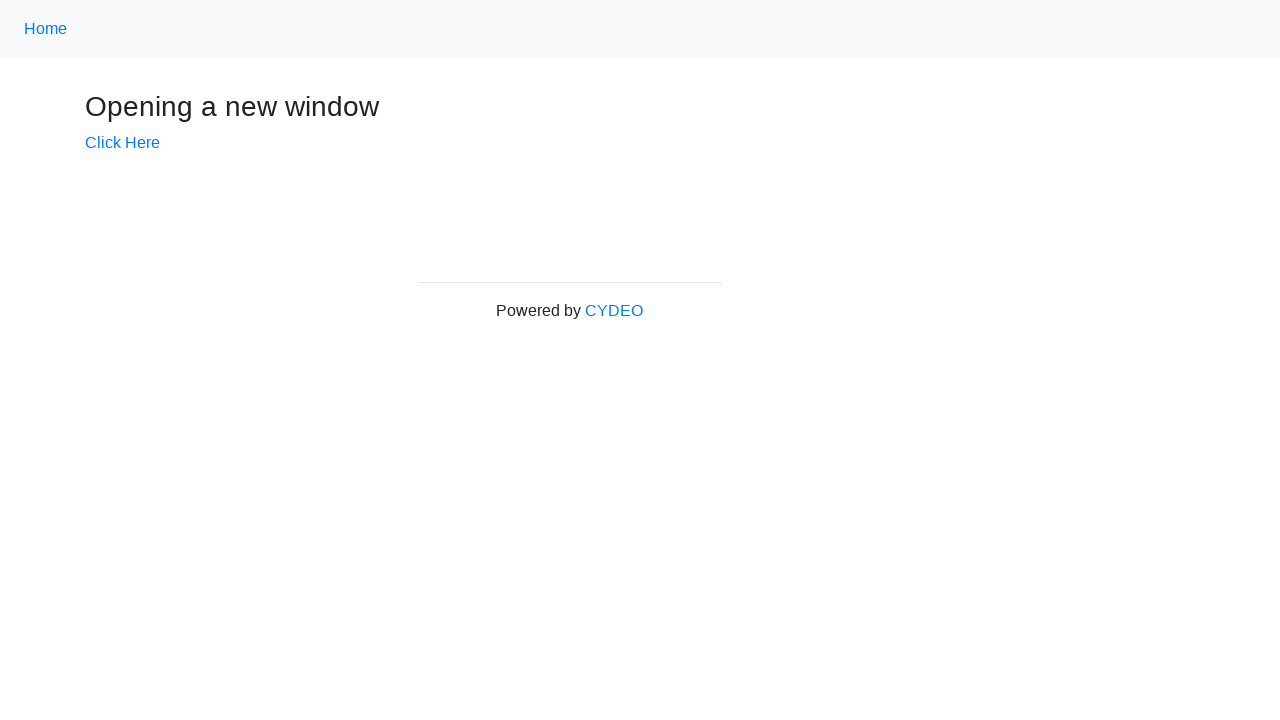

Clicked 'Click Here' link to open new window at (122, 143) on text=Click Here
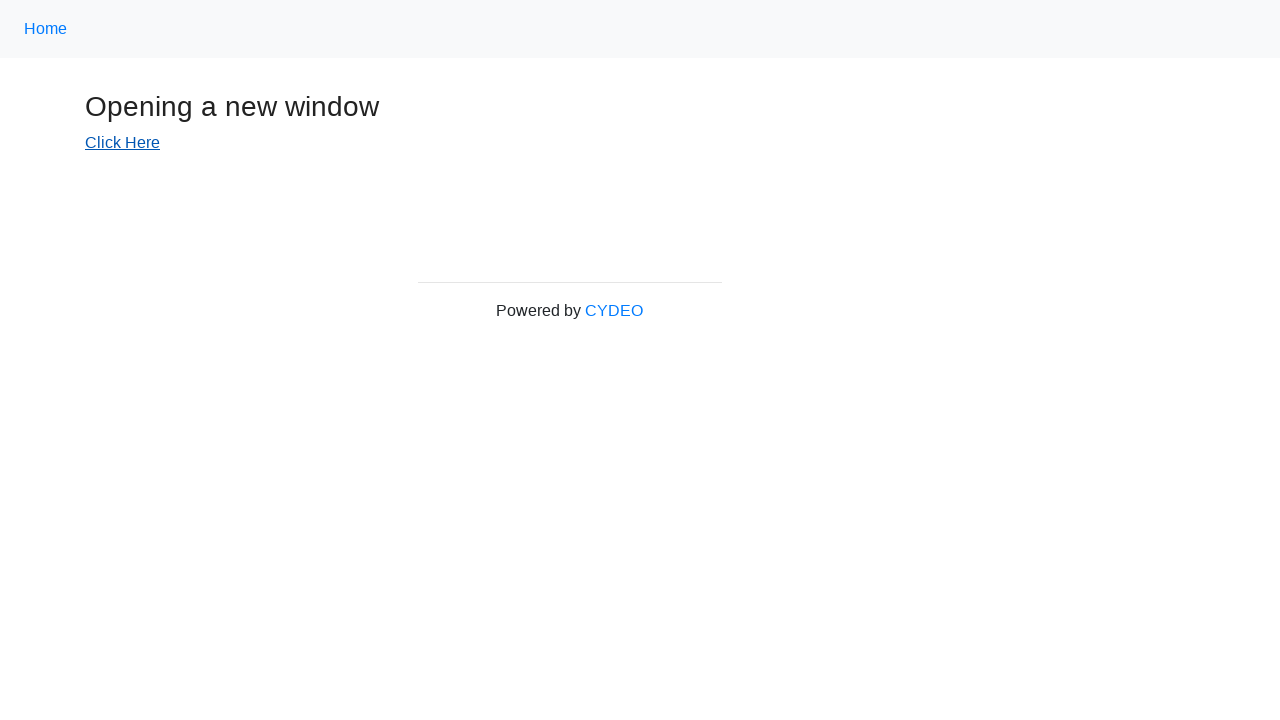

Captured reference to newly opened window
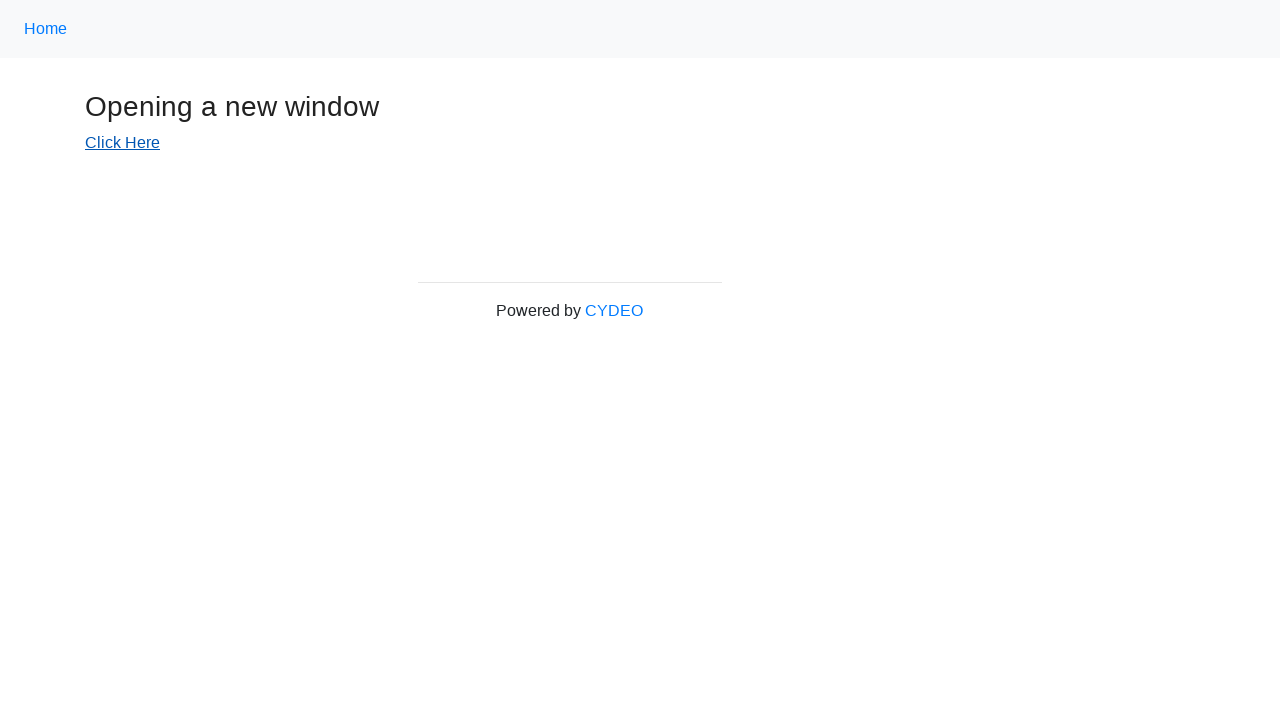

New page finished loading
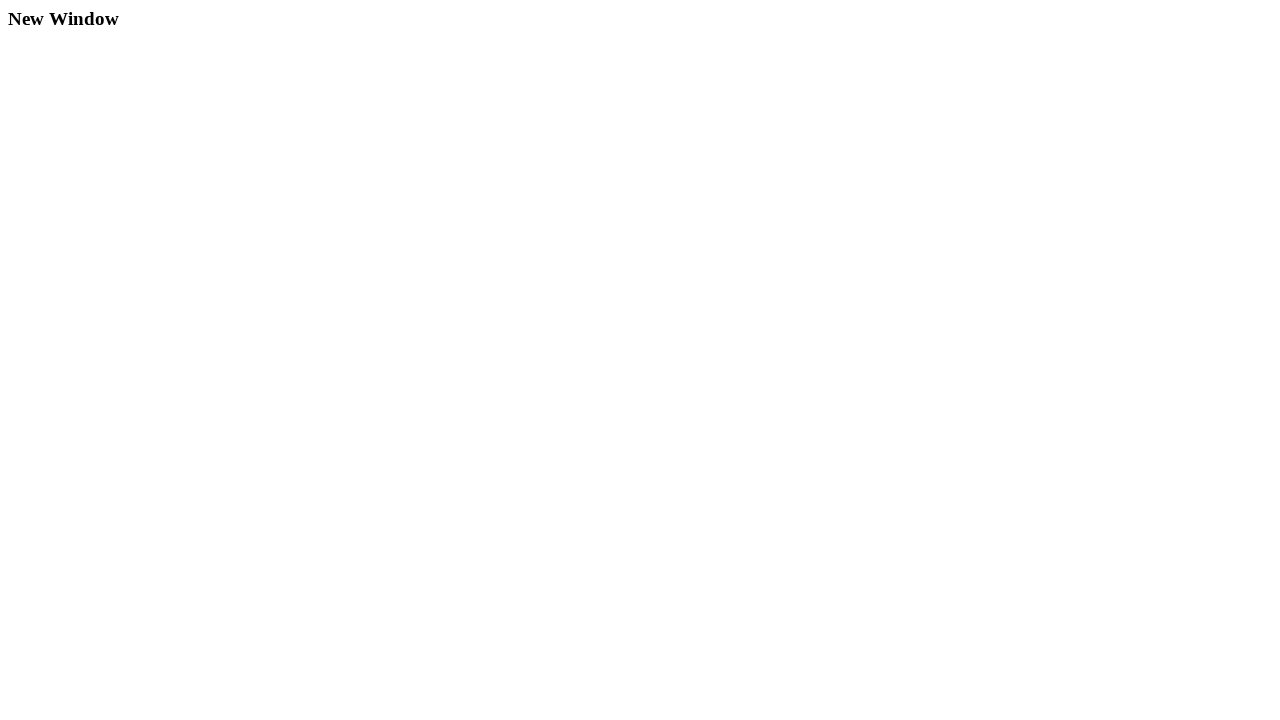

Verified new window title is 'New Window'
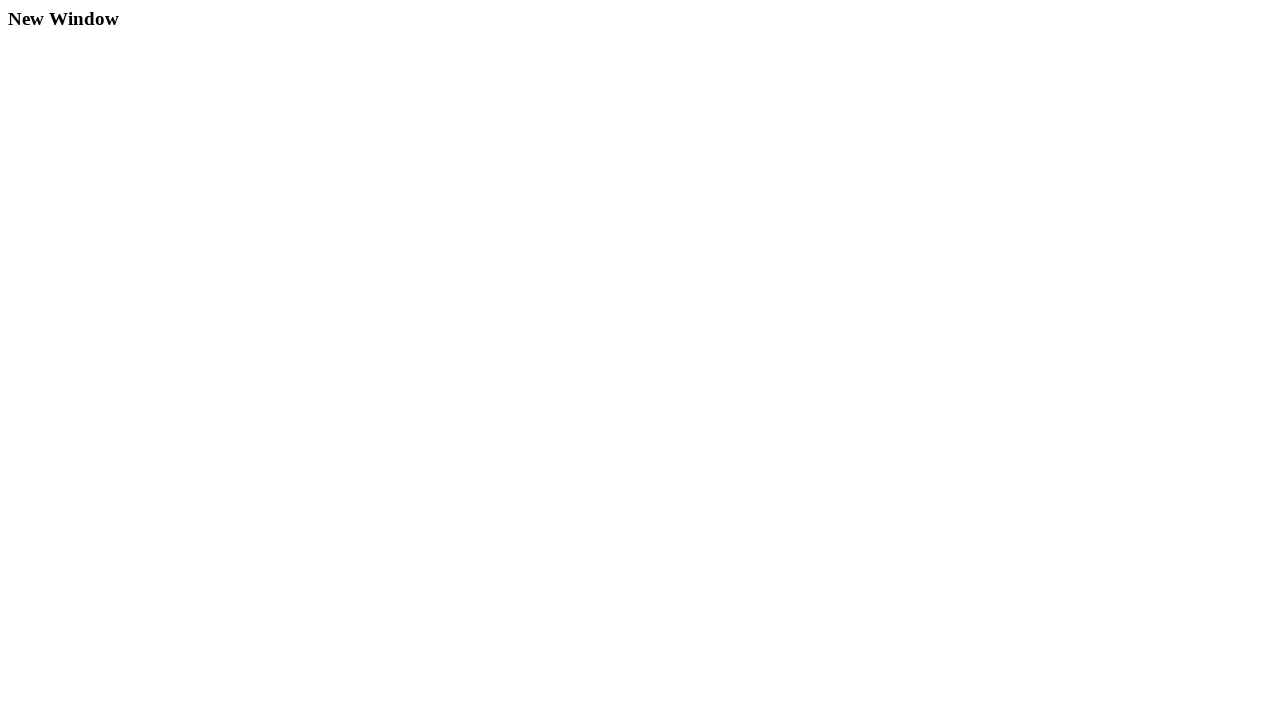

Switched back to main window
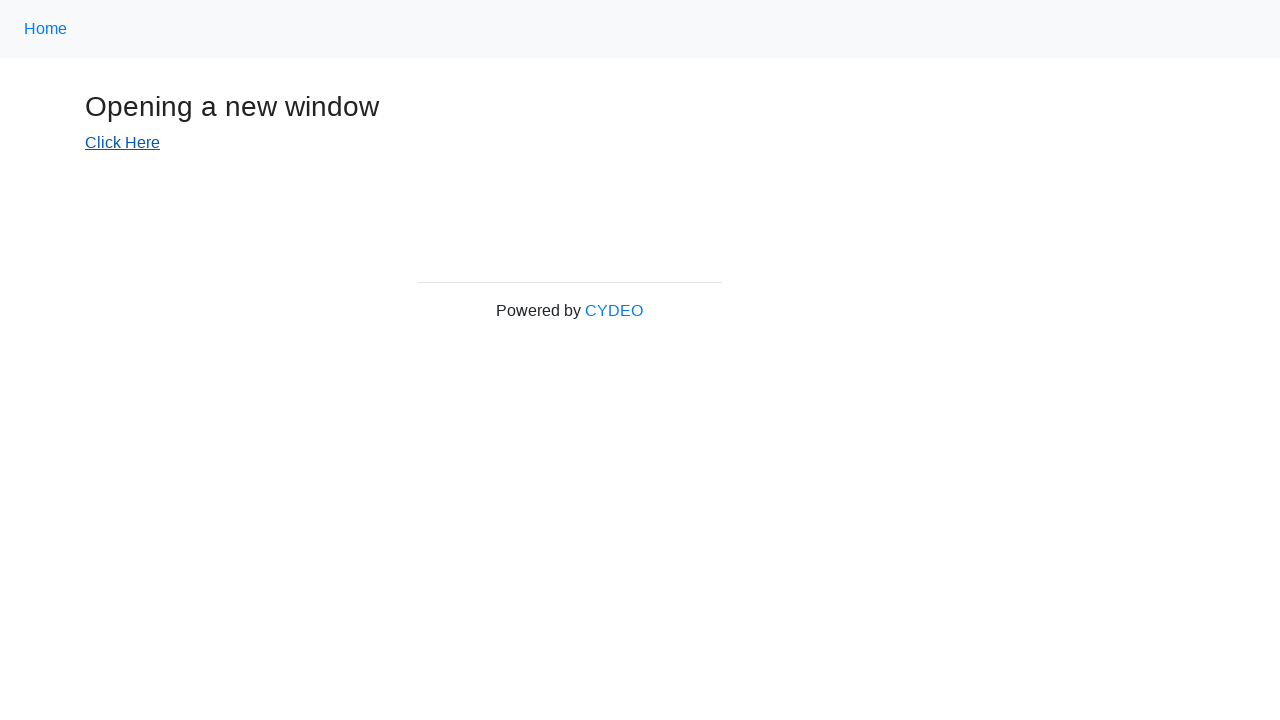

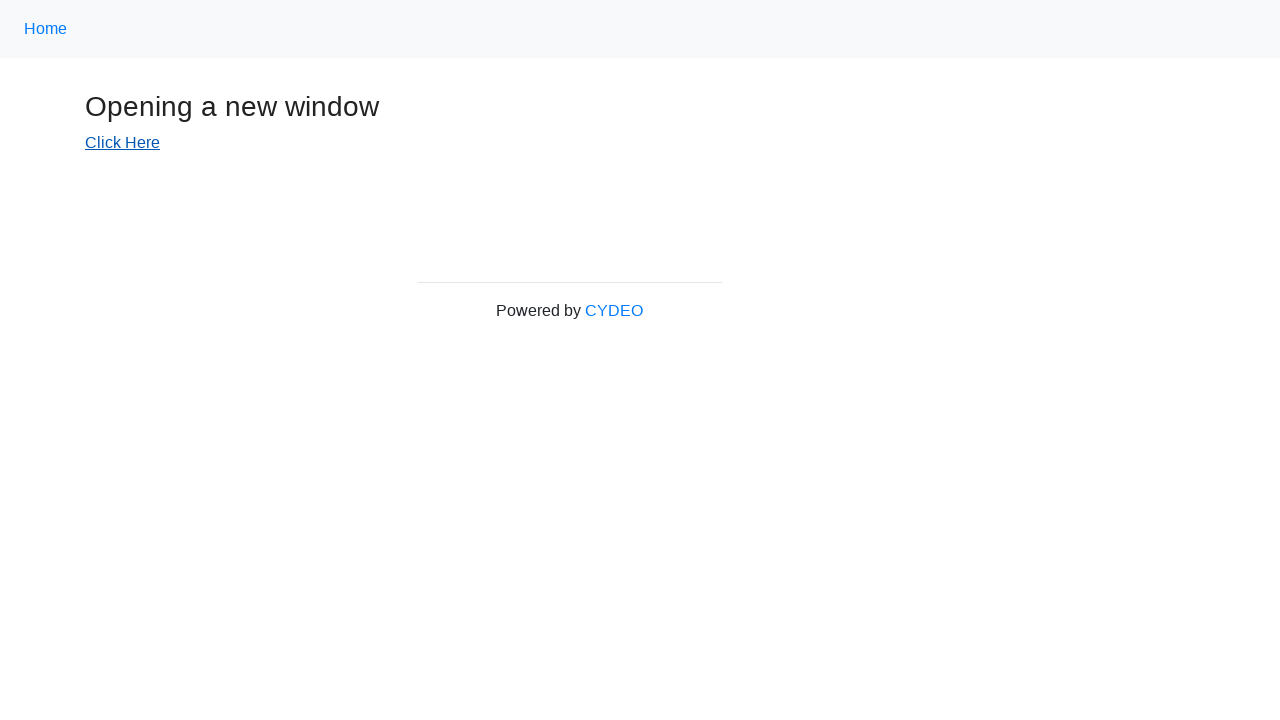